Tests tooltip functionality by hovering over a button to trigger a tooltip display

Starting URL: https://foden-testing-application.vercel.app/pages/iot-dashboard

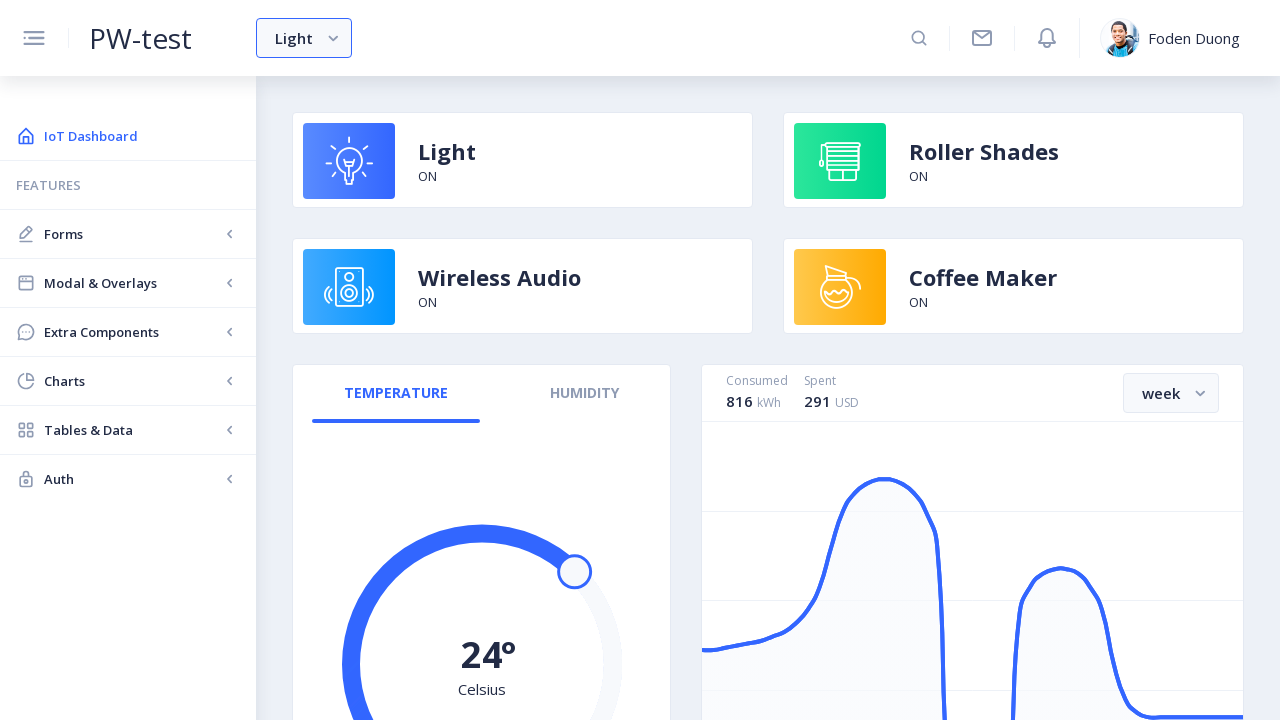

Clicked 'Modal & Overlays' menu item at (132, 283) on internal:text="Modal & Overlays"i
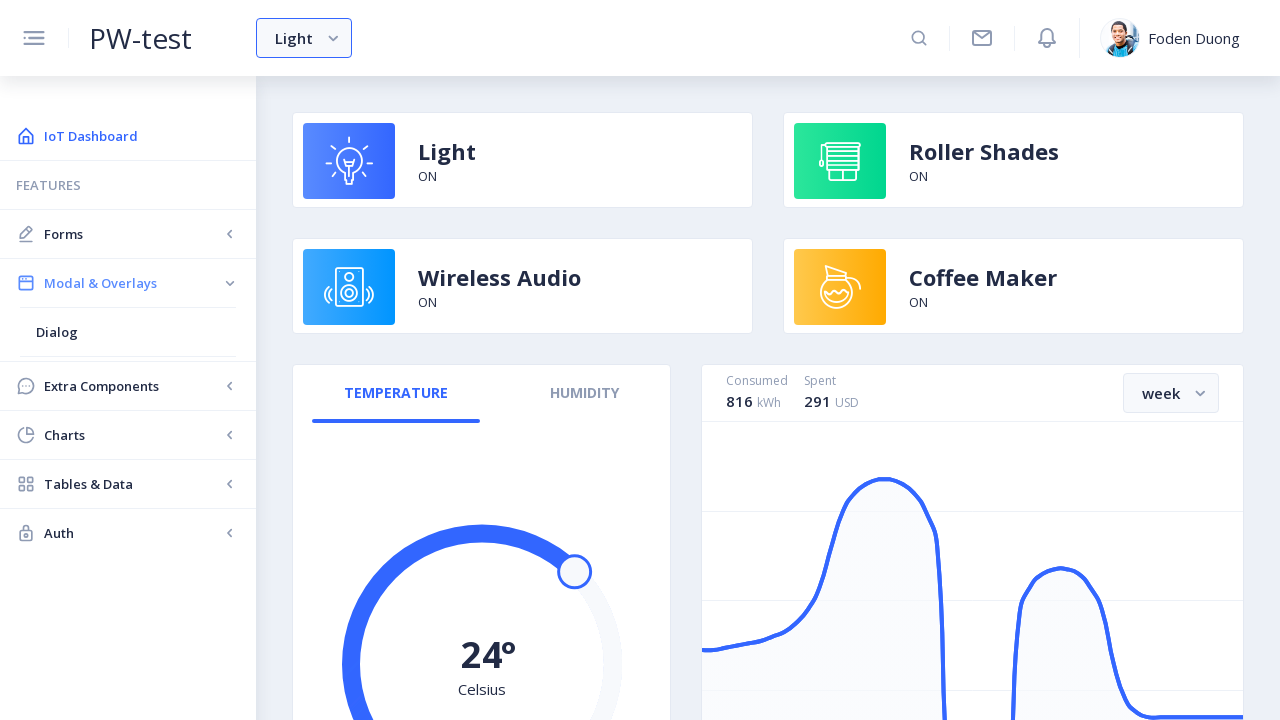

Clicked 'Tooltip' menu item at (128, 528) on internal:text="Tooltip"i
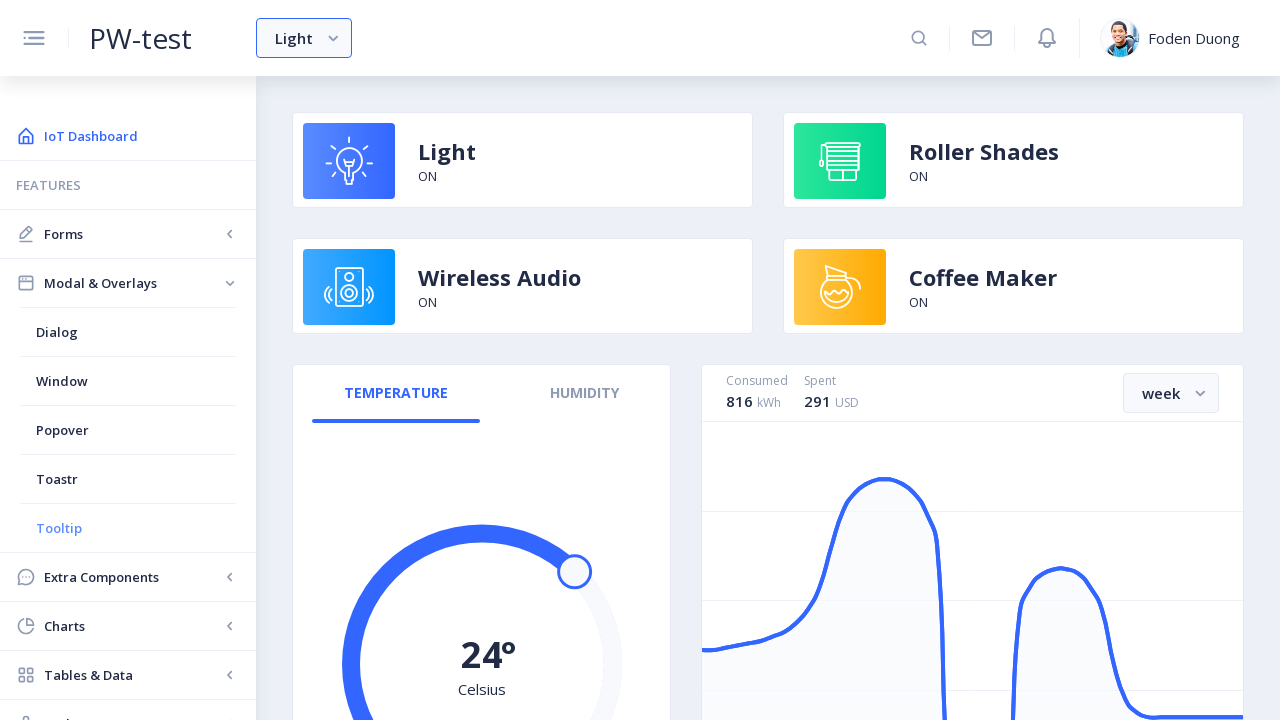

Located tooltip card with 'Tooltip Placements' text
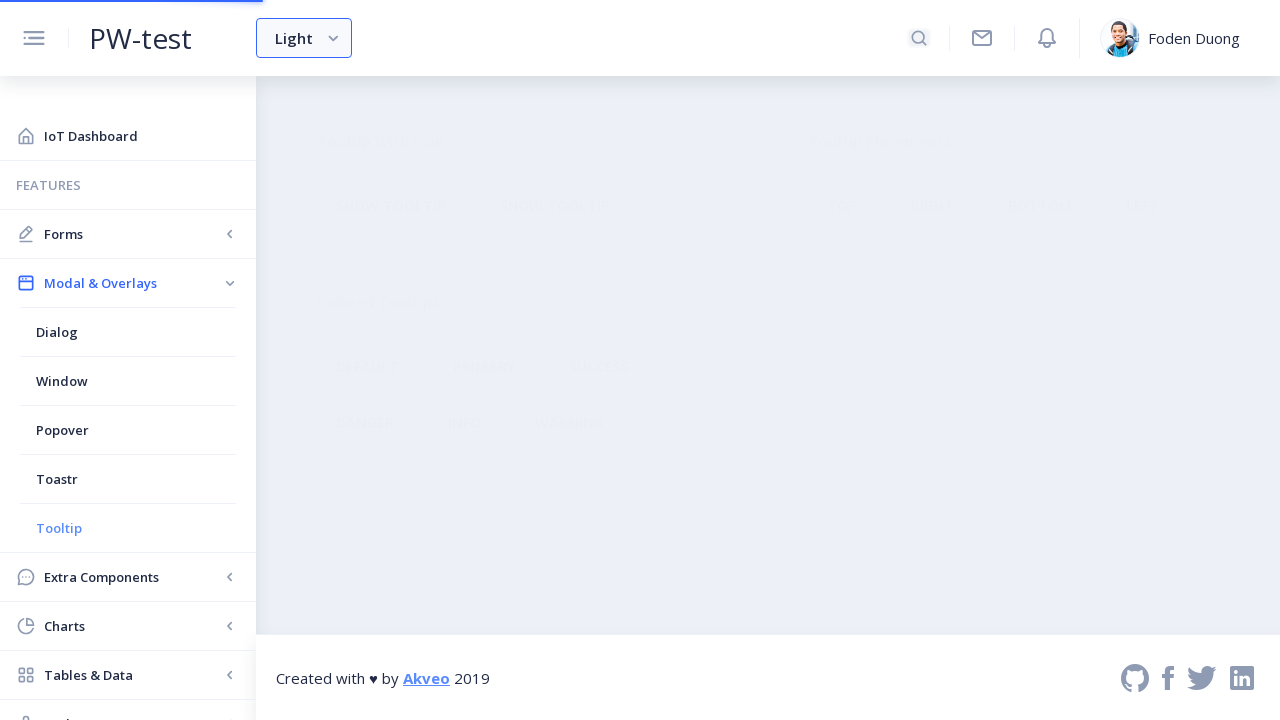

Hovered over 'Top' button to trigger tooltip at (842, 206) on nb-card >> internal:has-text="Tooltip Placements"i >> internal:role=button[name=
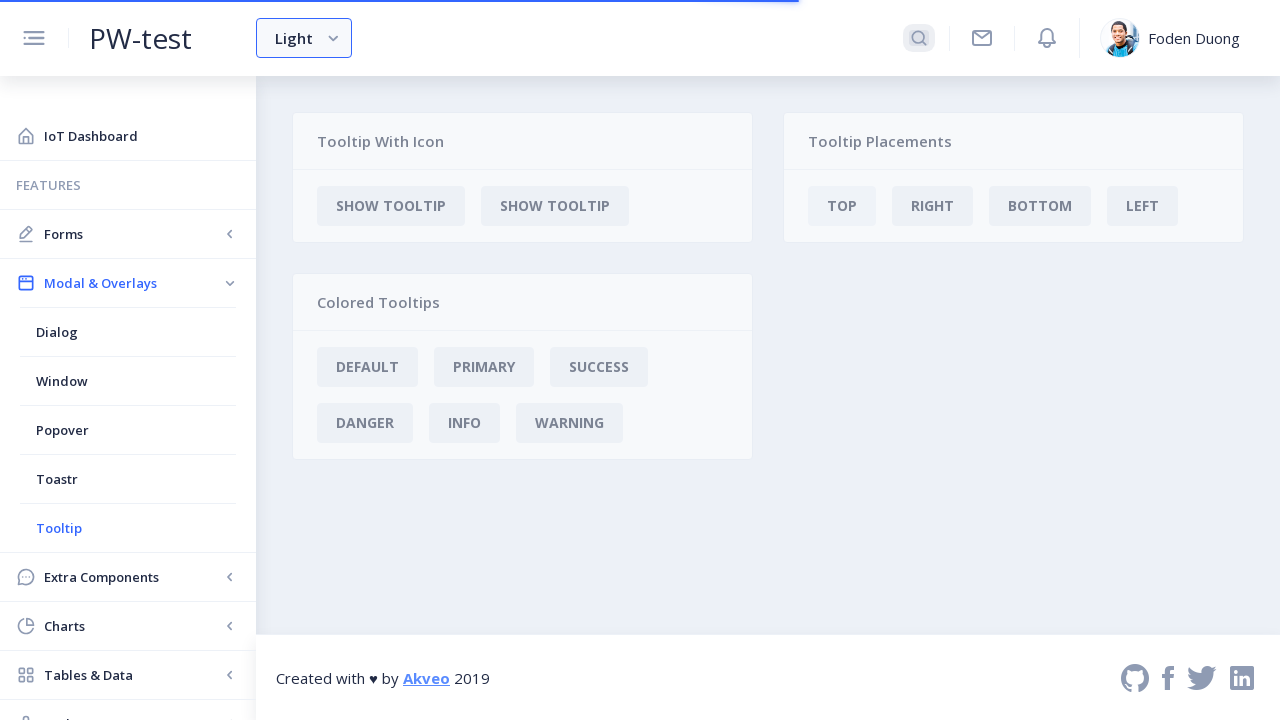

Tooltip appeared on screen
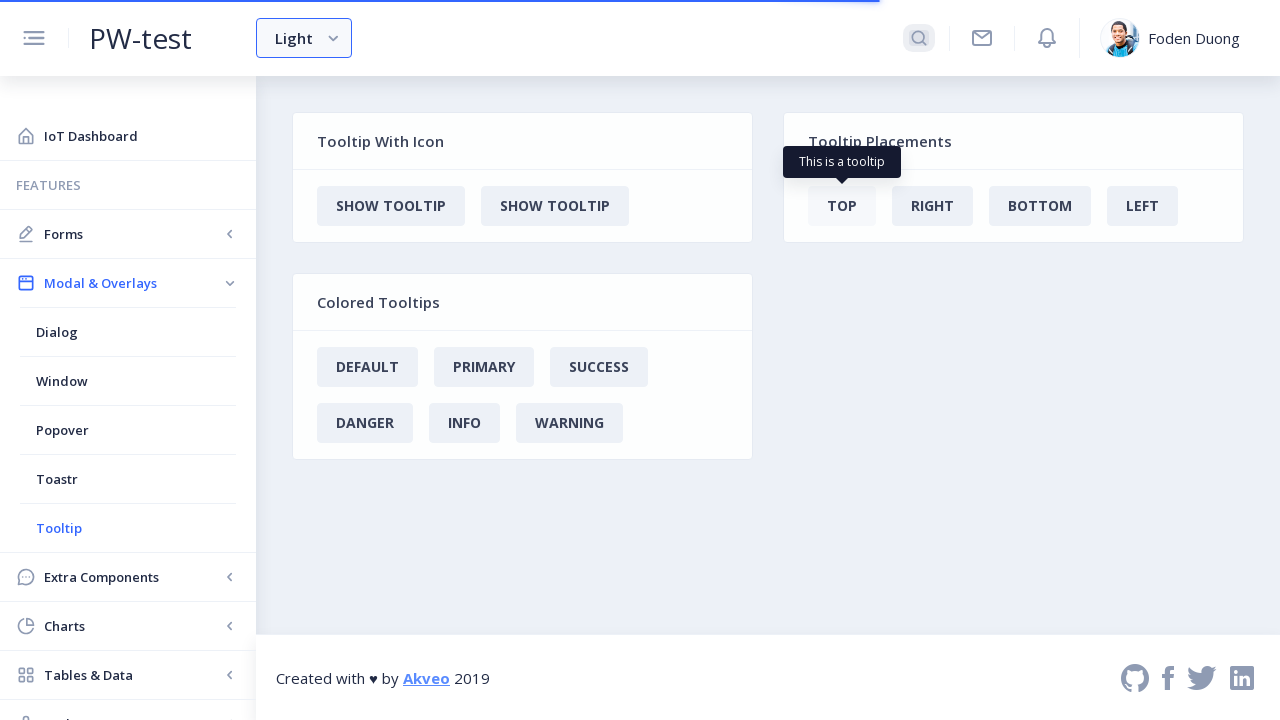

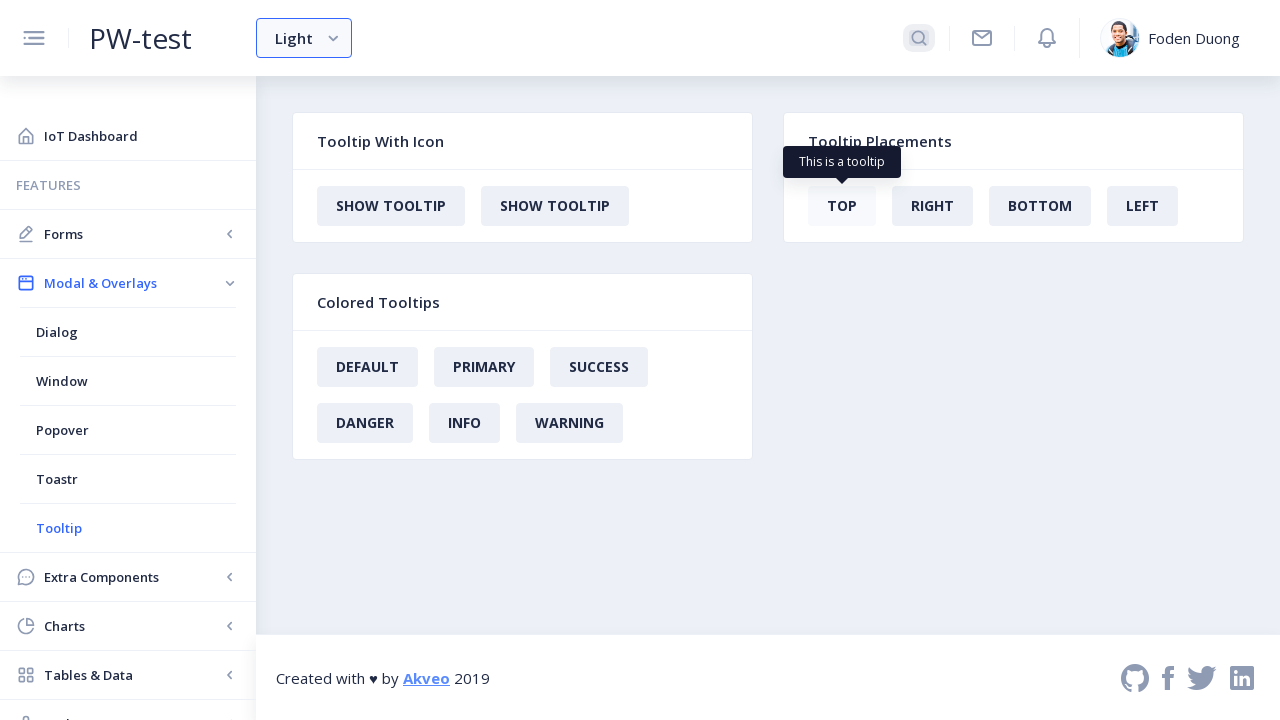